Tests drag and drop functionality by dragging an element from source to target location, then refreshes the page and repeats the action

Starting URL: https://jqueryui.com/resources/demos/droppable/default.html

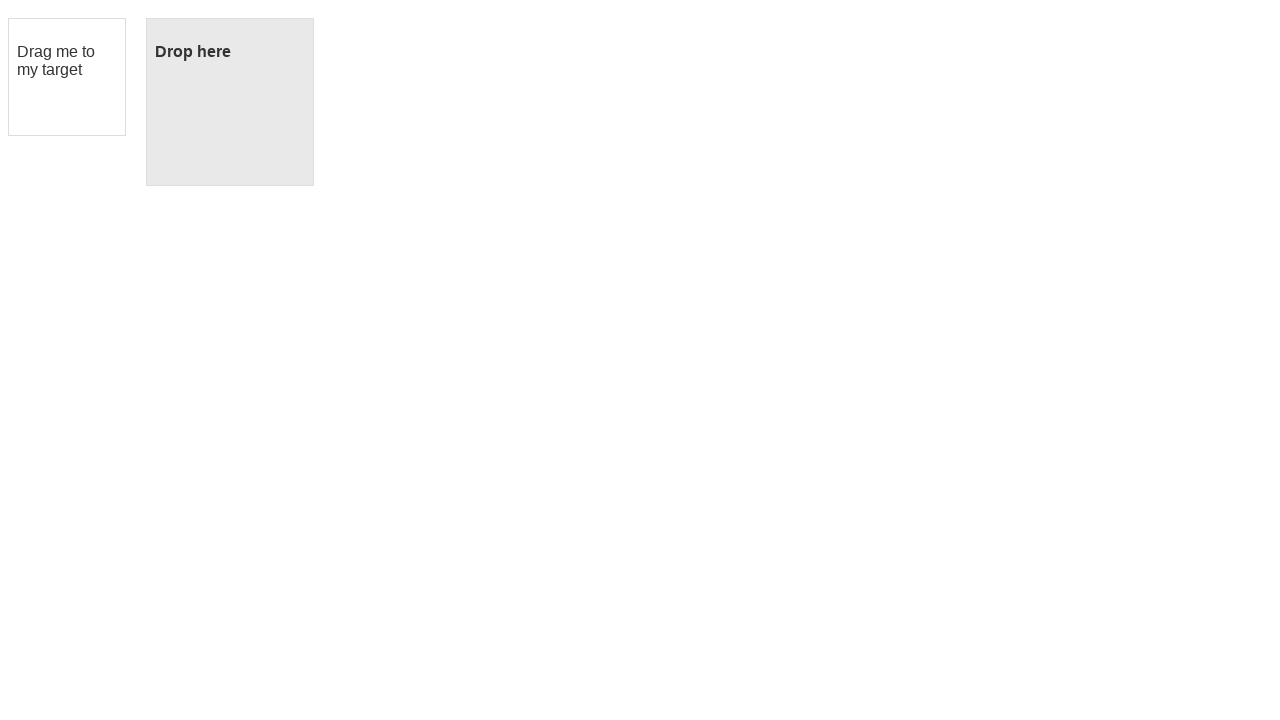

Located draggable source element
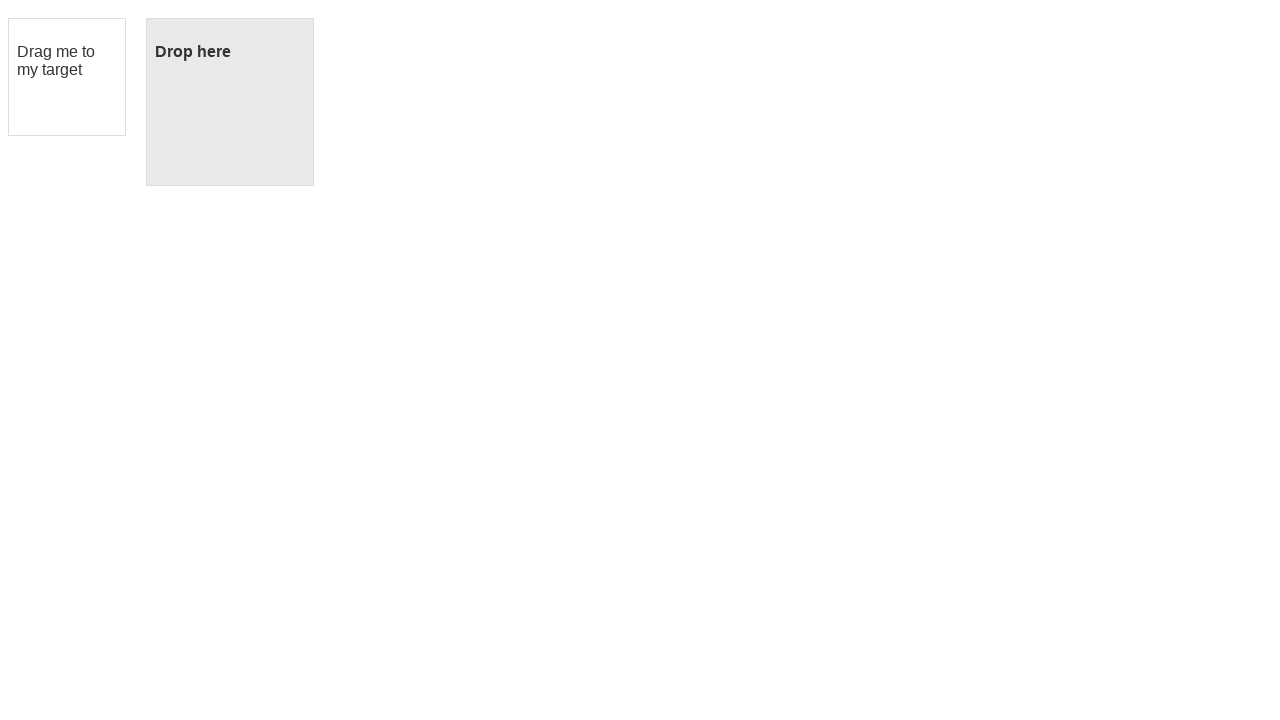

Located droppable target element
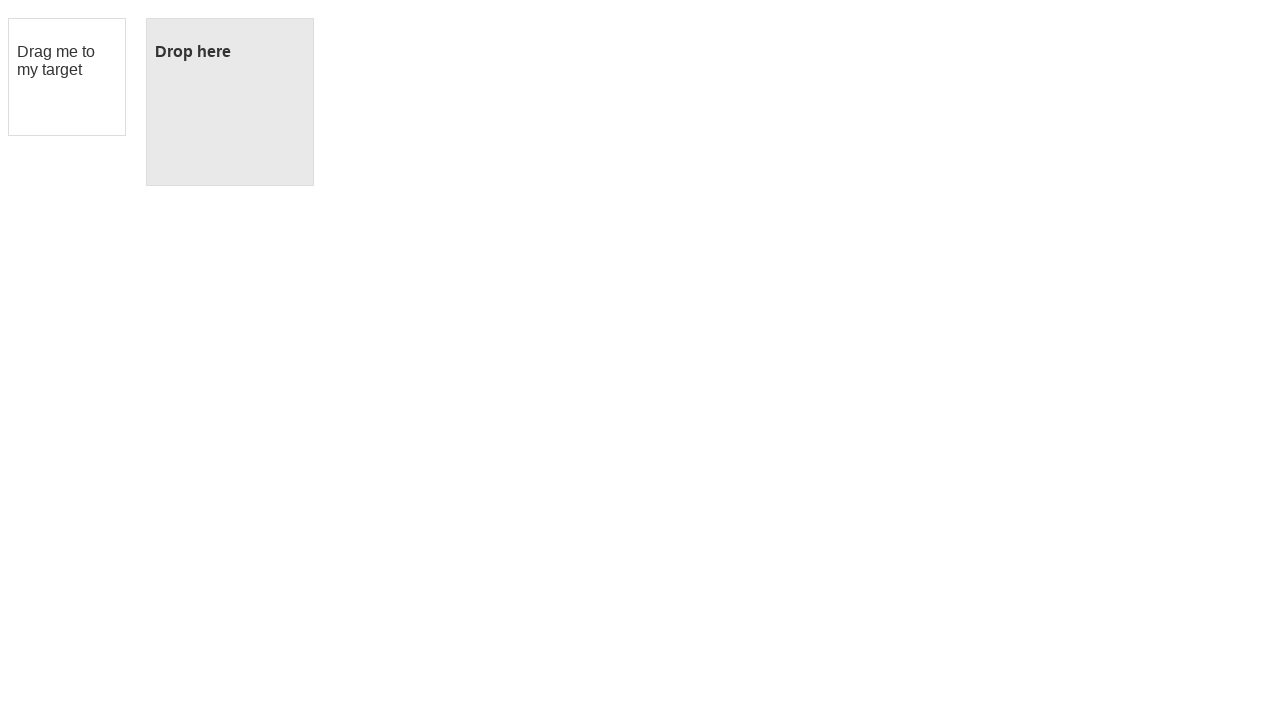

Dragged source element to target location at (230, 102)
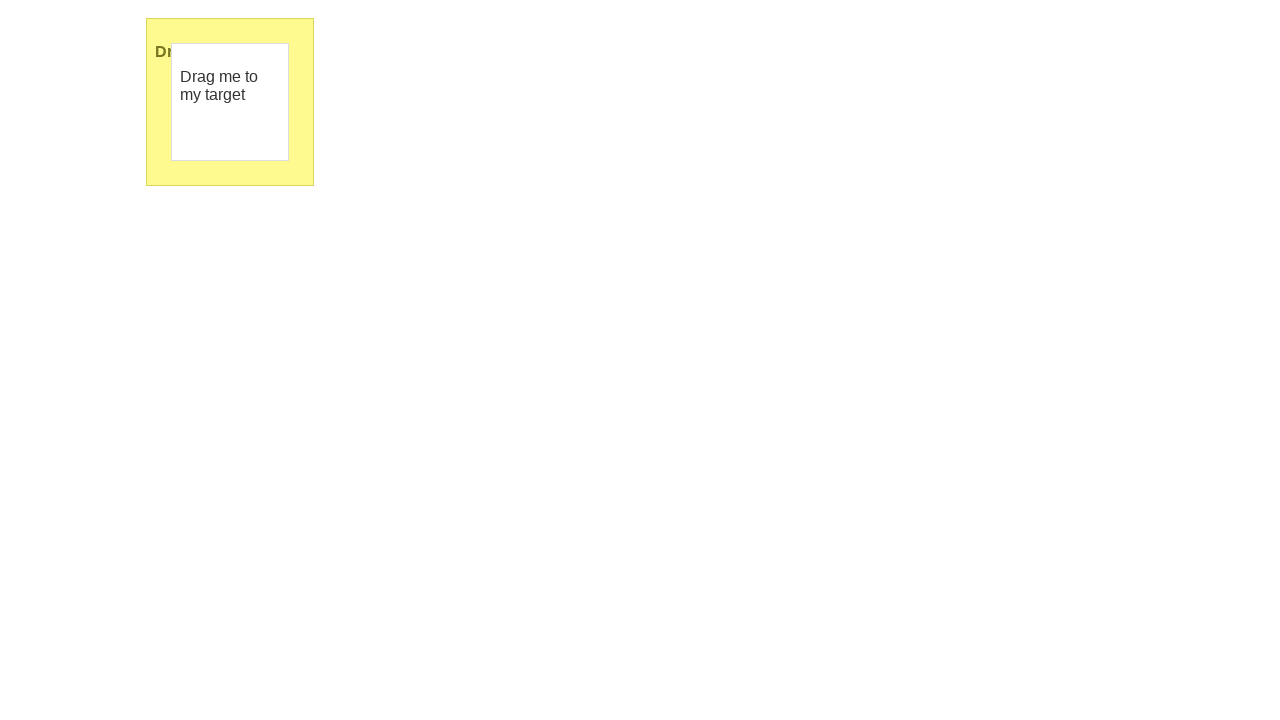

Refreshed the page
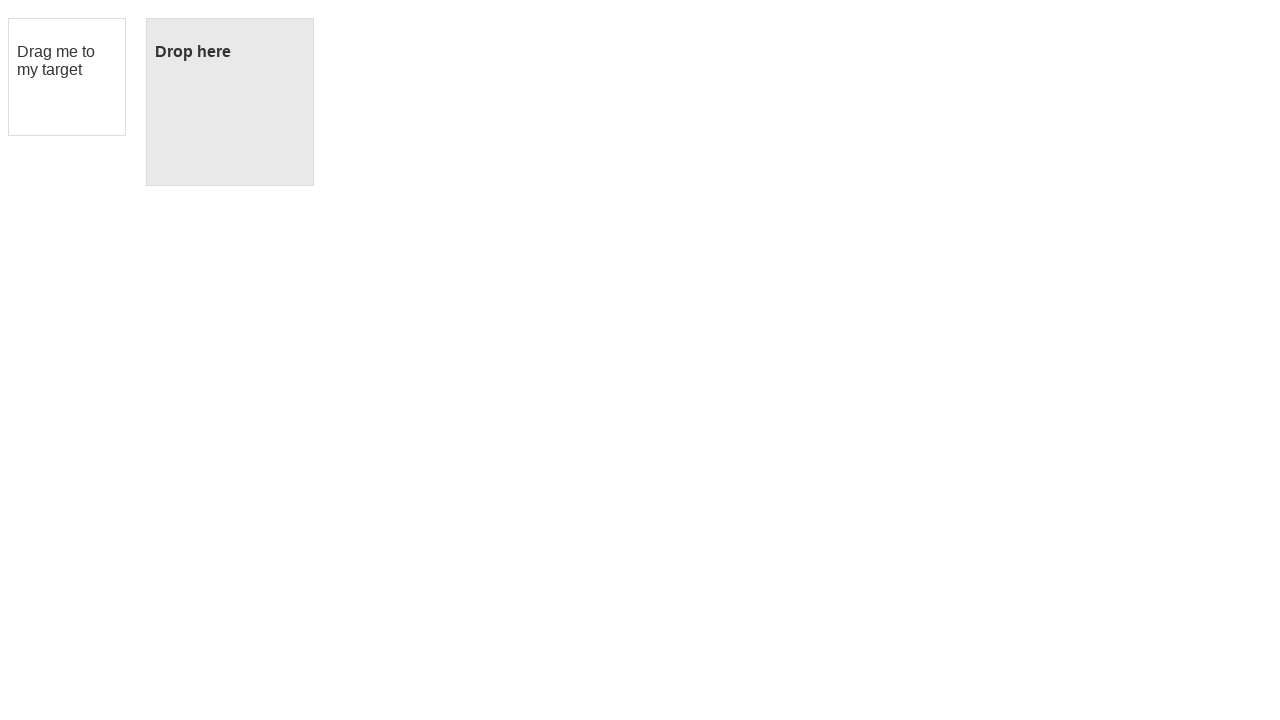

Re-located draggable source element after refresh
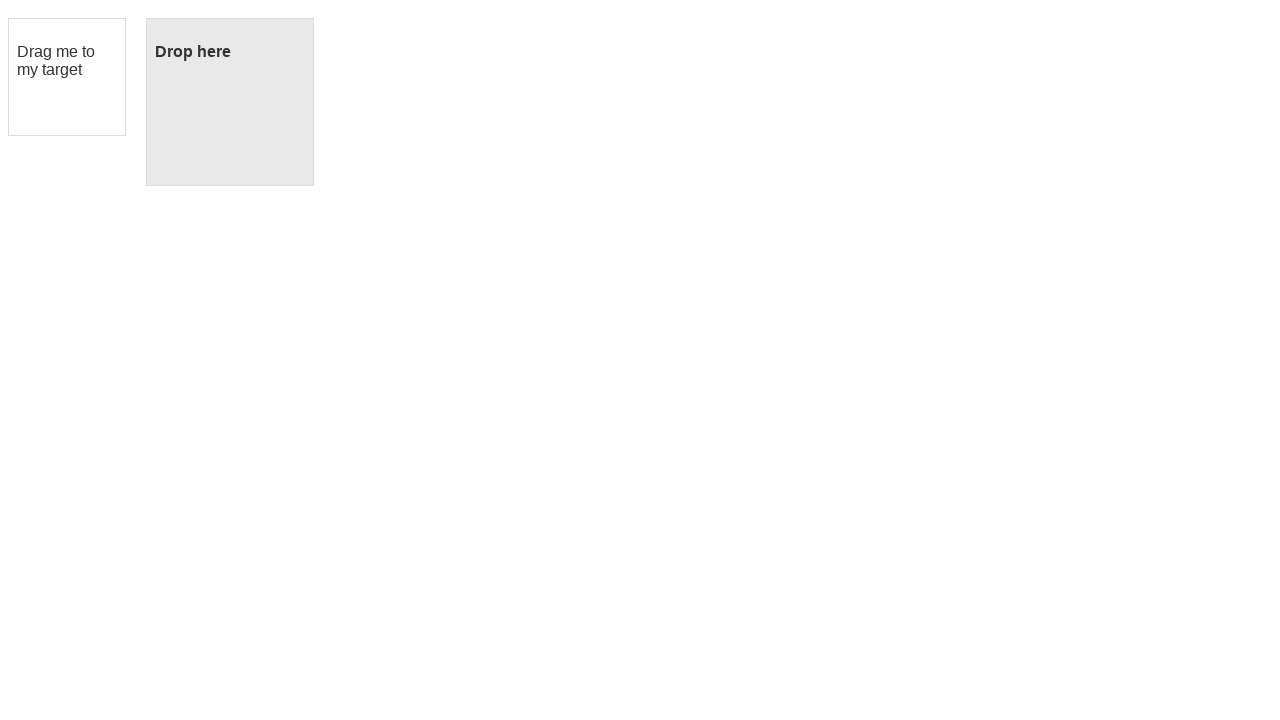

Re-located droppable target element after refresh
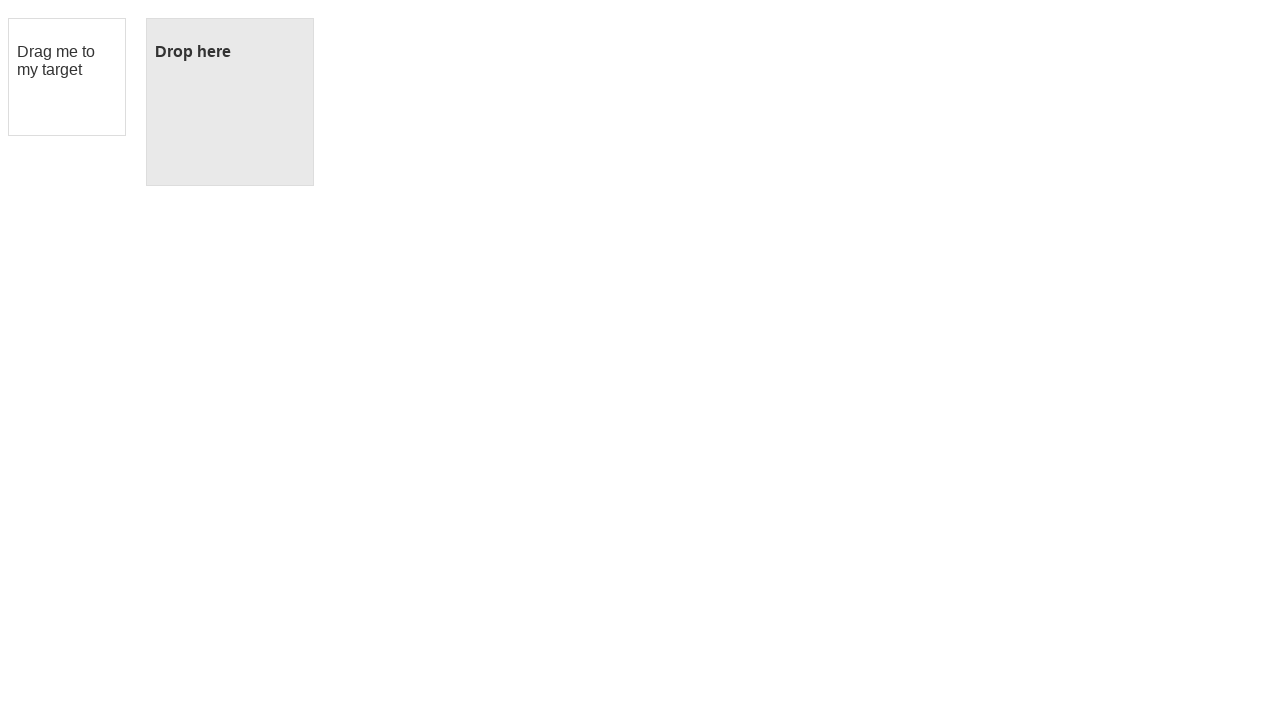

Dragged source element to target location again after refresh at (230, 102)
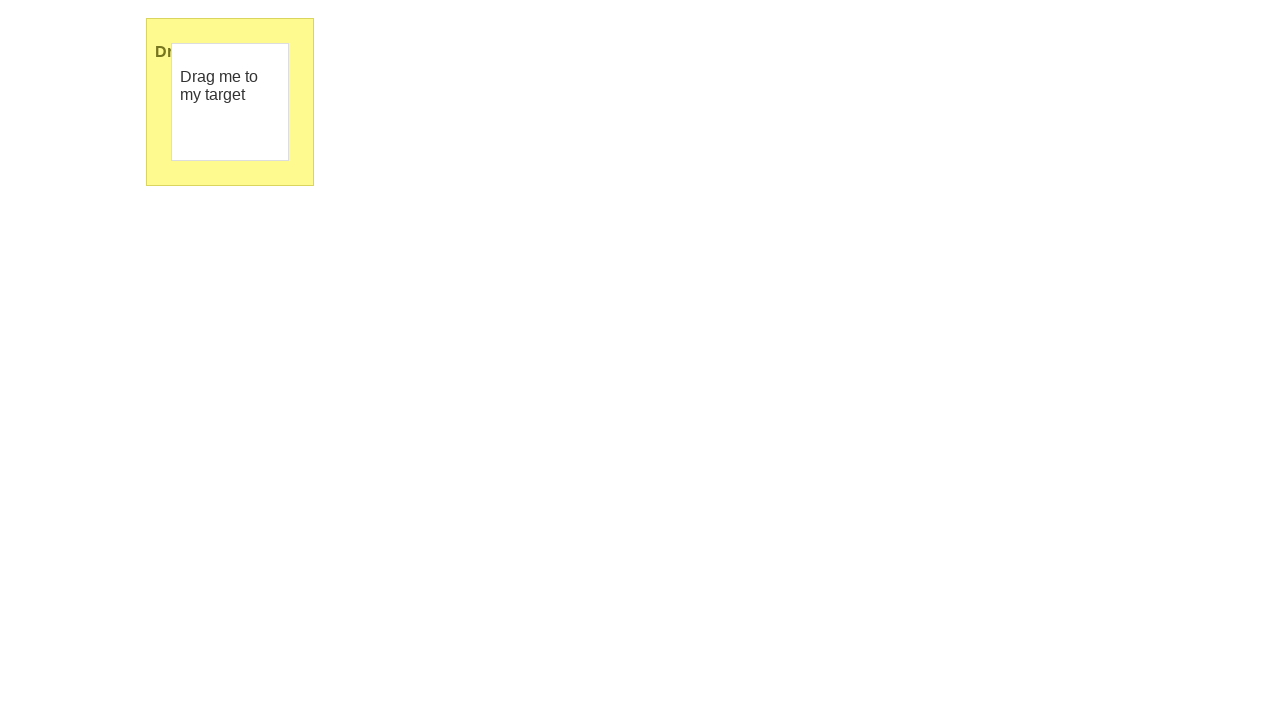

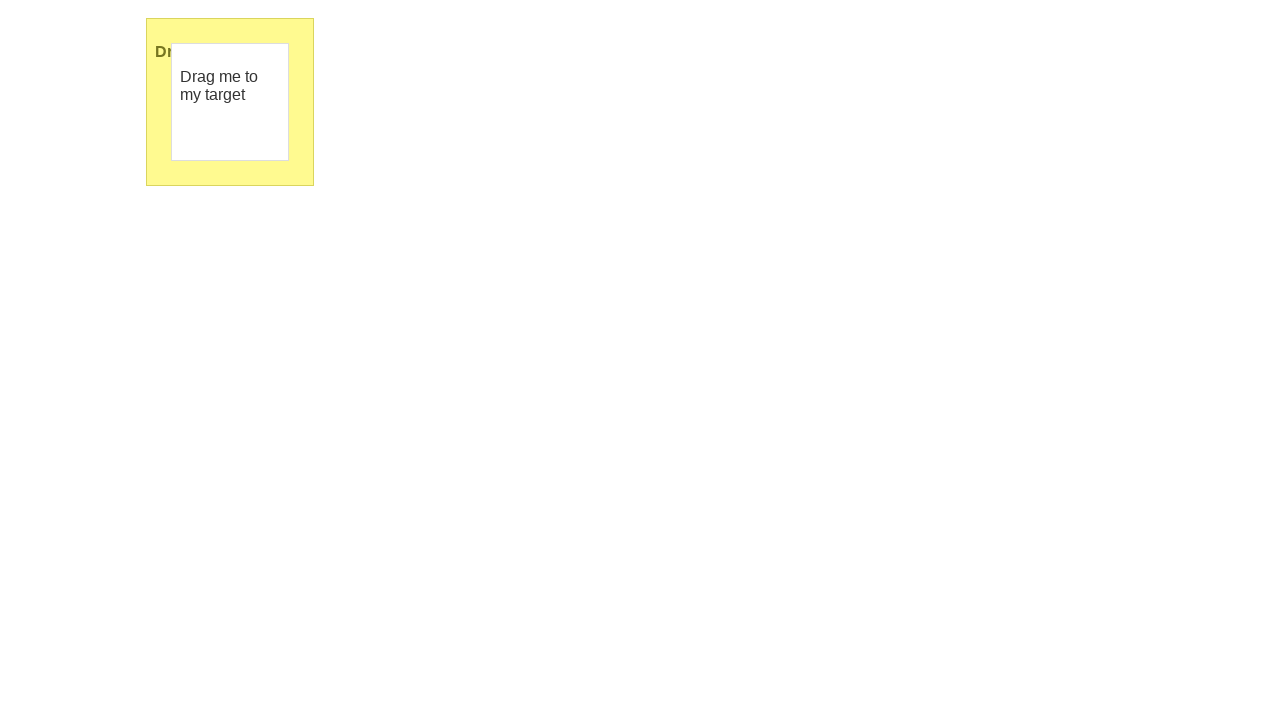